Clicks a button by ID and verifies that the success text appears

Starting URL: https://ultimateqa.com/simple-html-elements-for-automation/

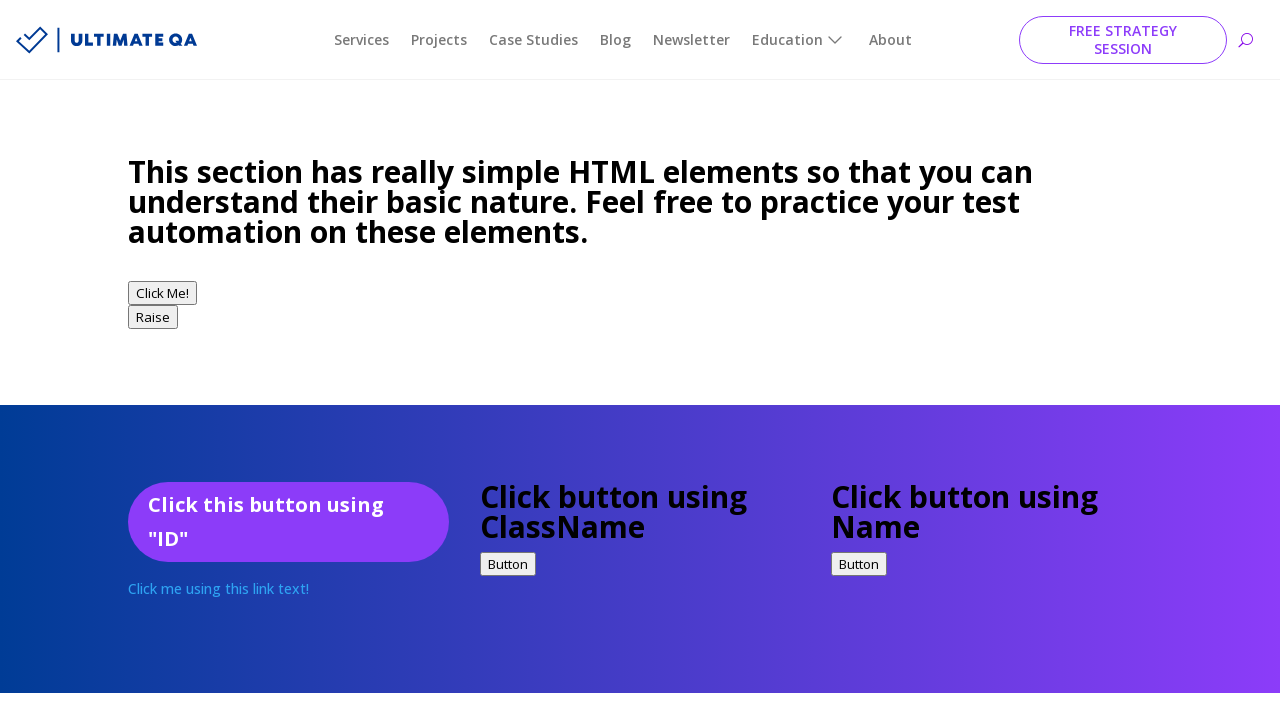

Navigated to https://ultimateqa.com/simple-html-elements-for-automation/
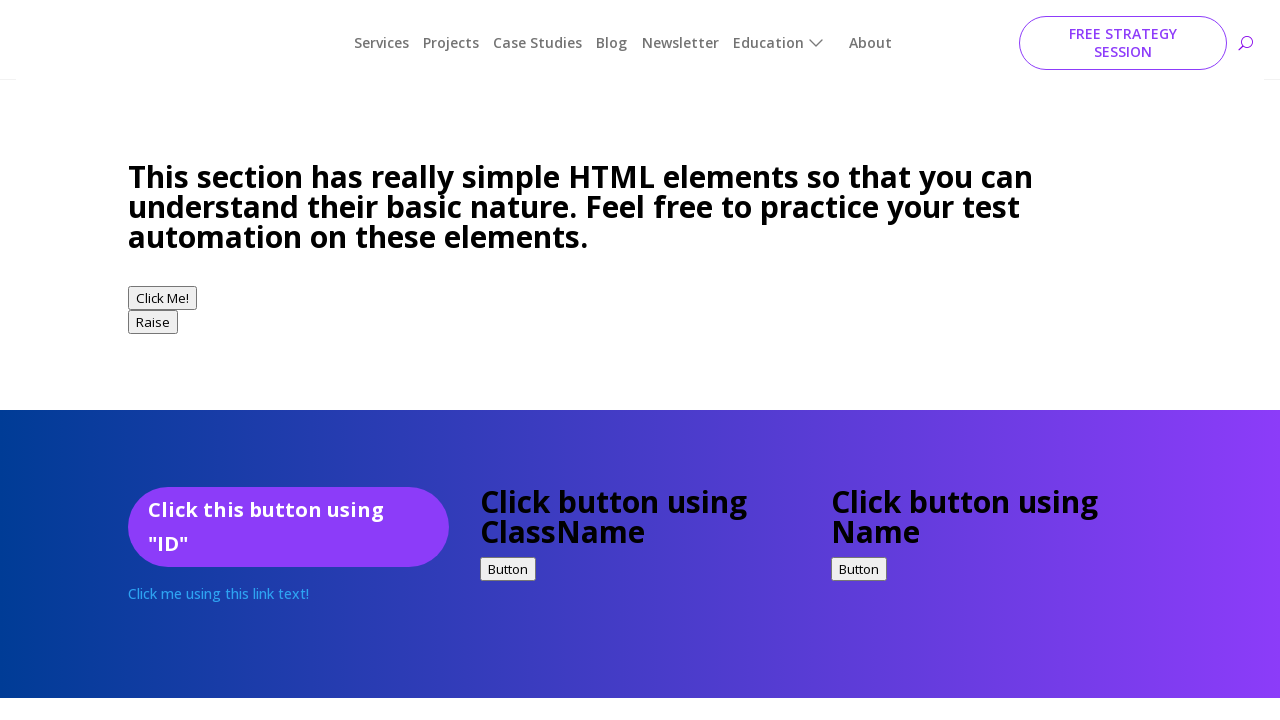

Clicked button with id 'idExample' at (288, 522) on #idExample
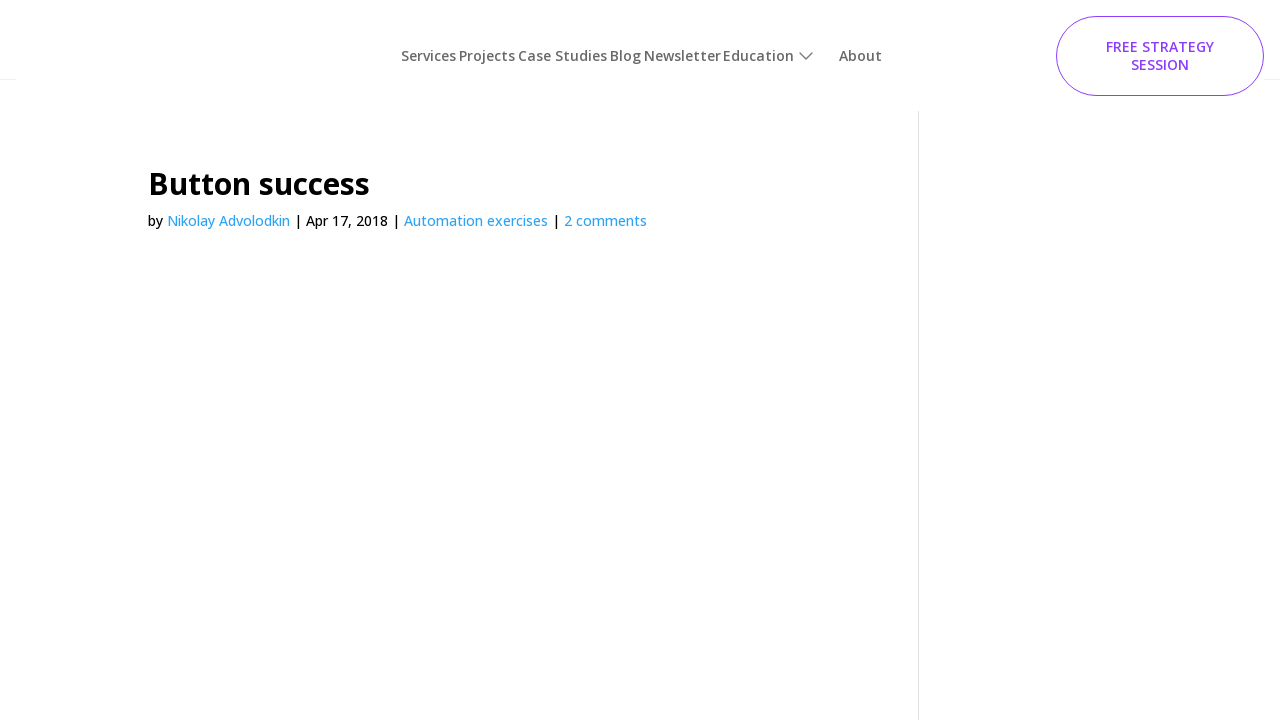

Success text element appeared
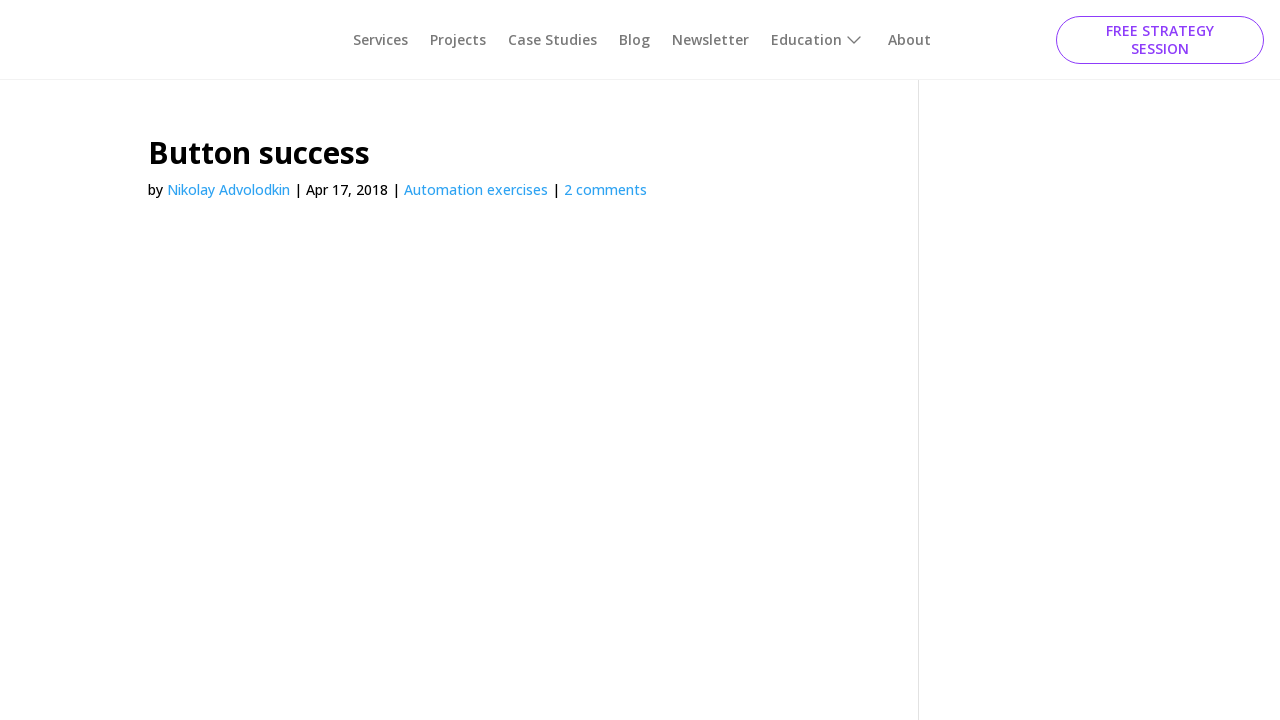

Verified success text 'Button success' is displayed
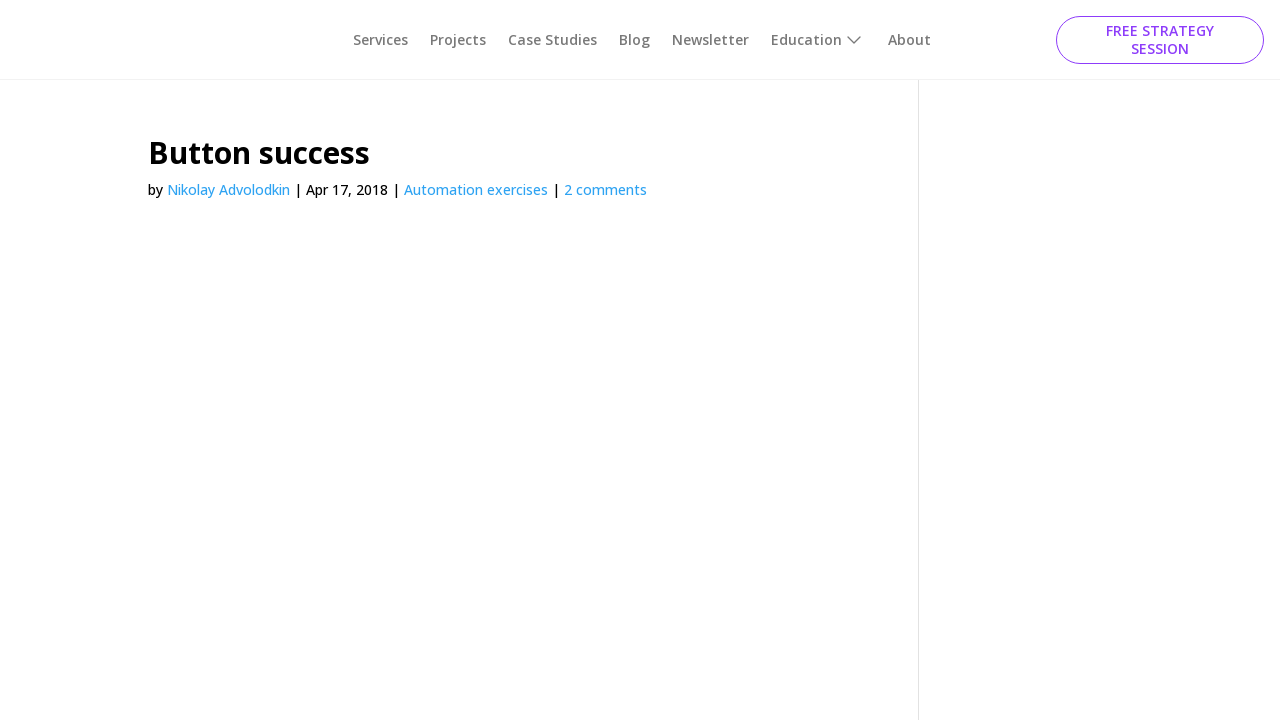

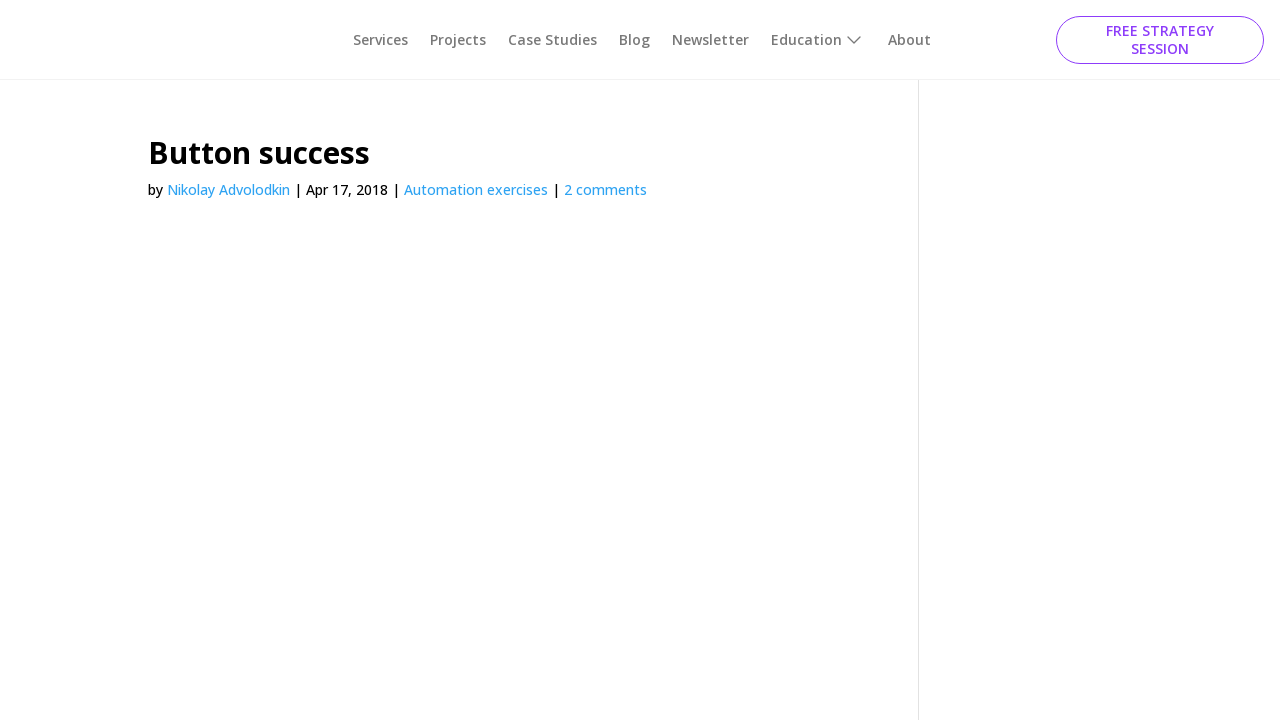